Tests browser window handling by clicking a Help link that opens a new window, switching to the child window, closing it, switching back to the main window, and clicking the Help link again.

Starting URL: https://accounts.google.com/signup

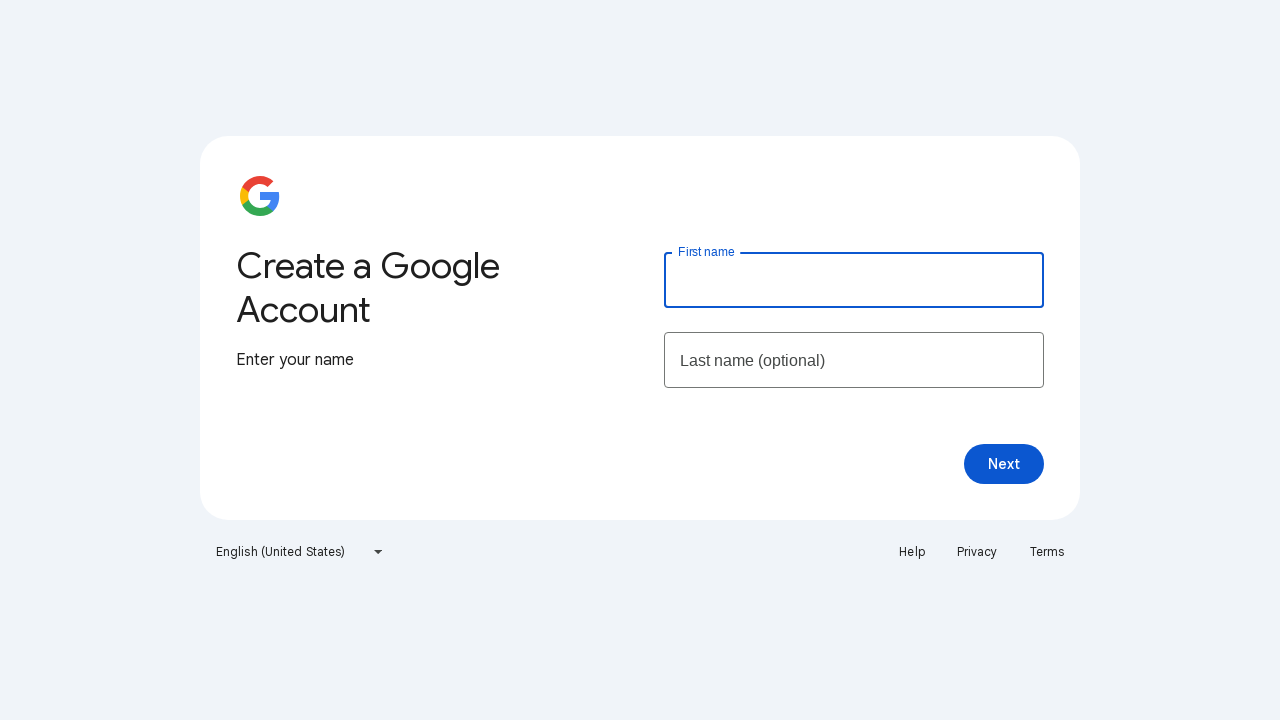

Clicked Help link on Google Signup page, new window opened at (912, 552) on text=Help
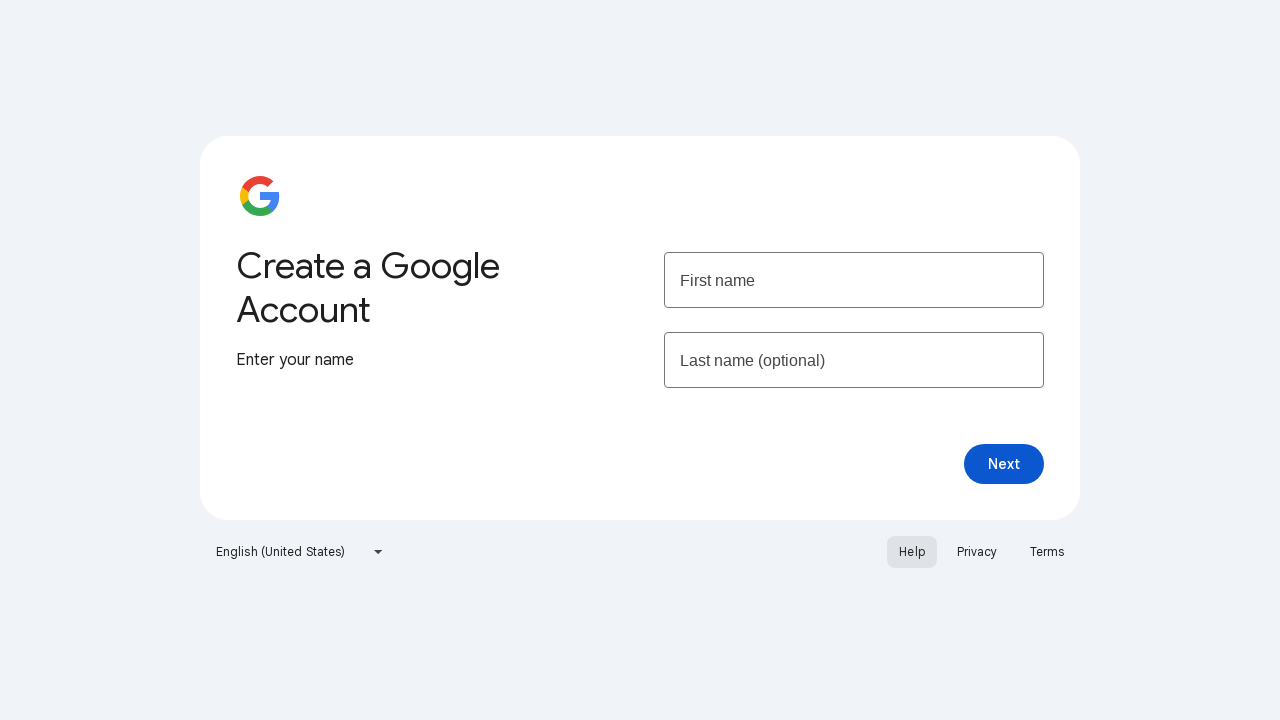

Captured child window/tab reference
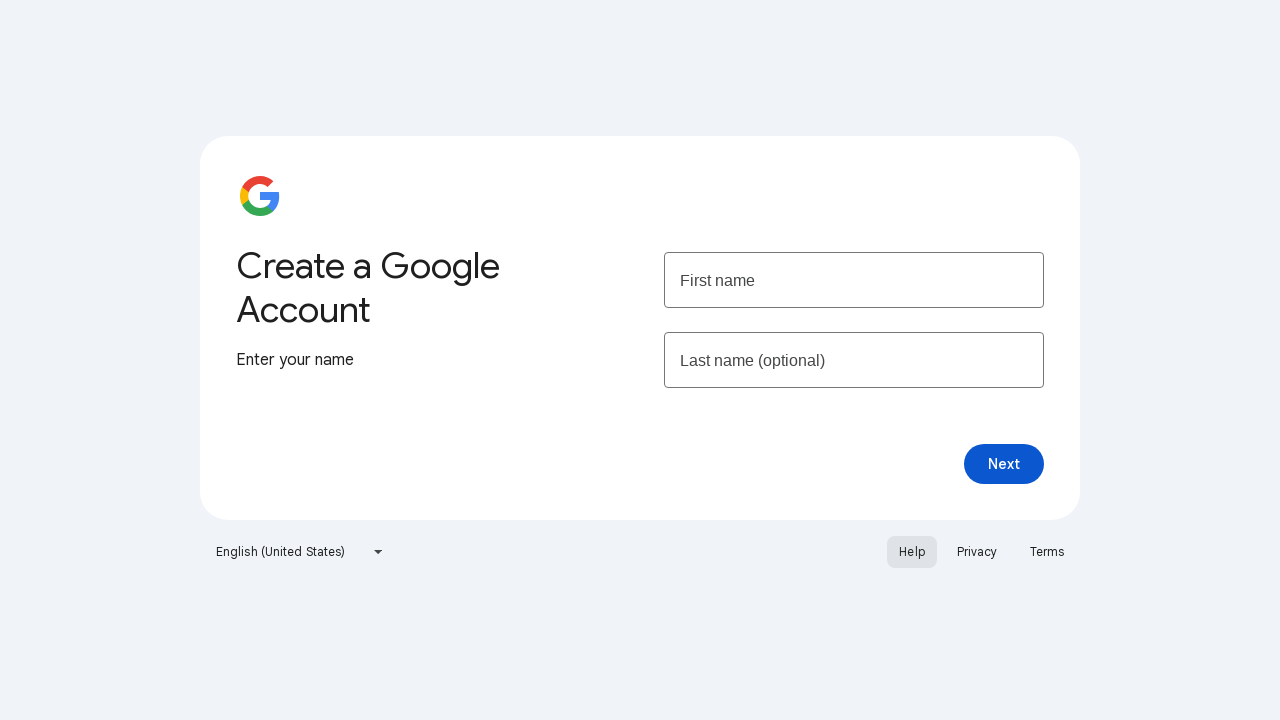

Child window loaded completely
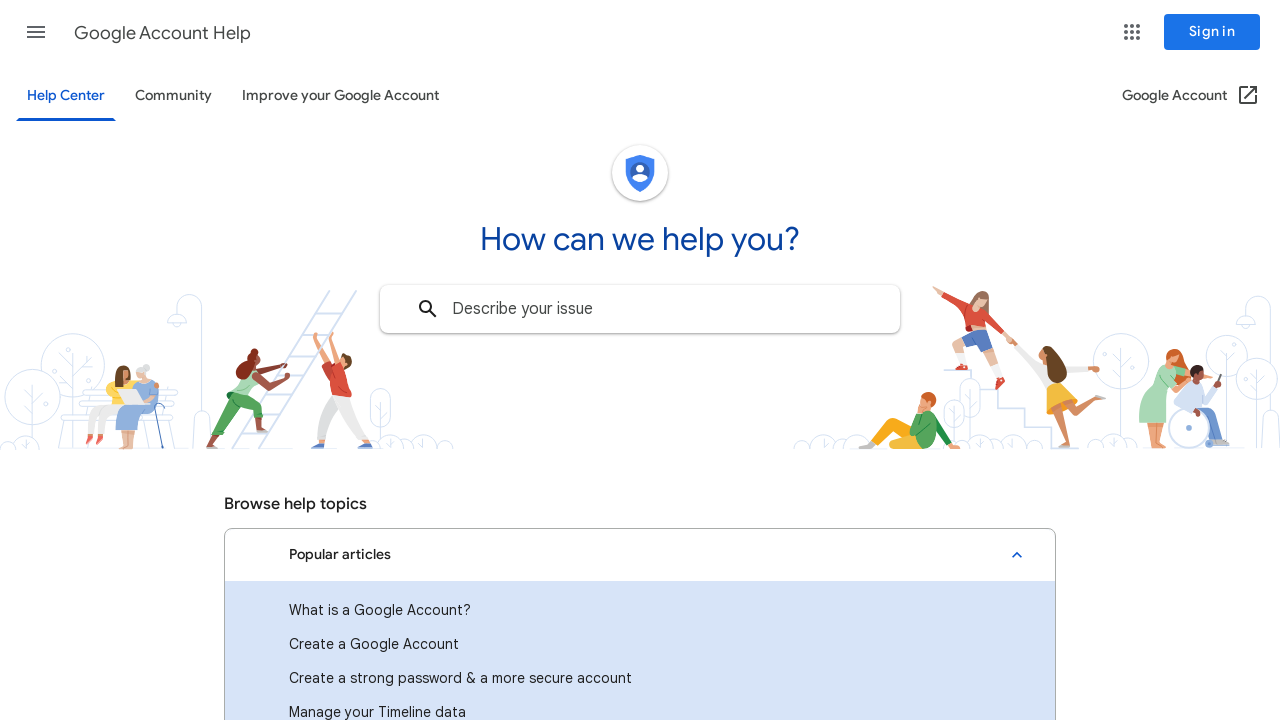

Closed child window
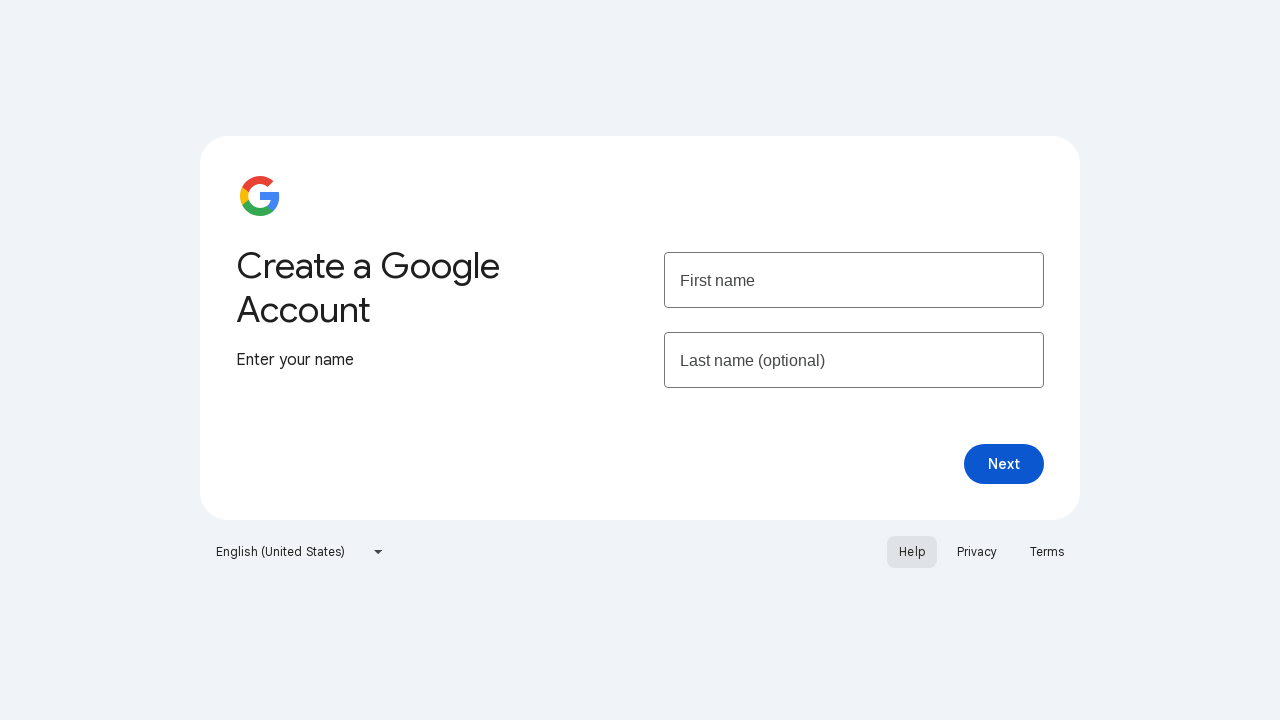

Clicked Help link again on main Google Signup page at (912, 552) on text=Help
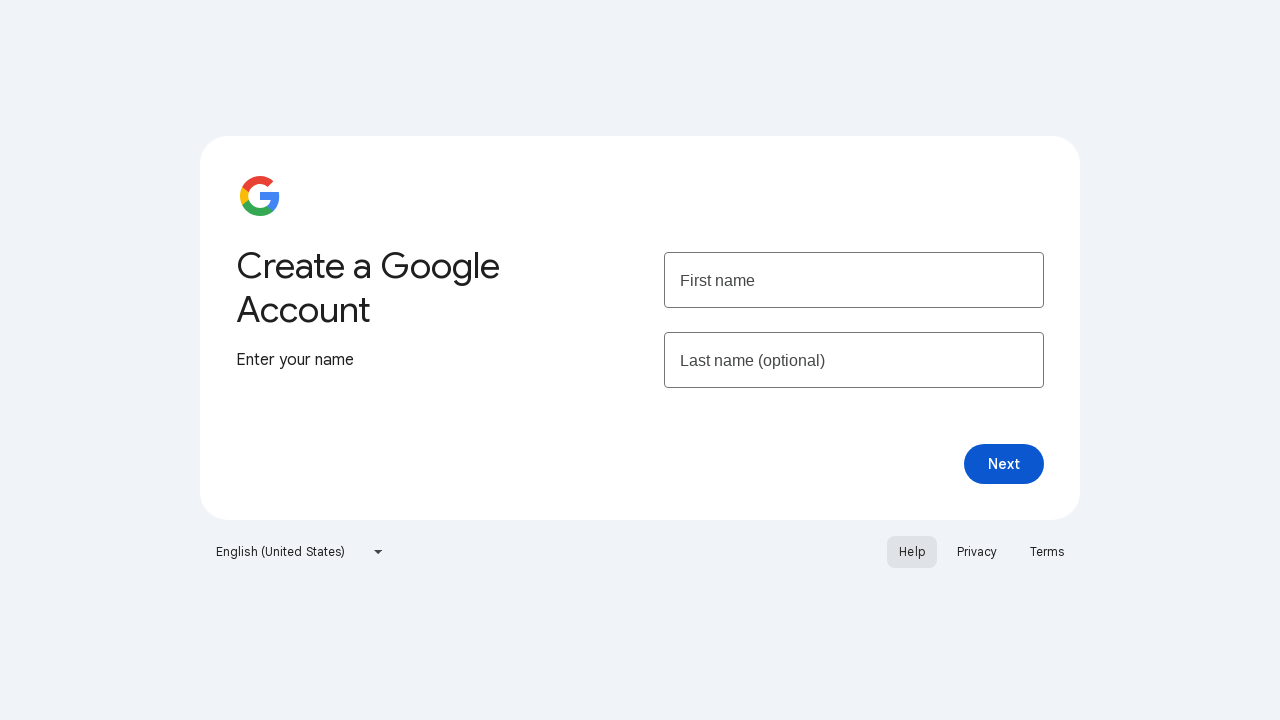

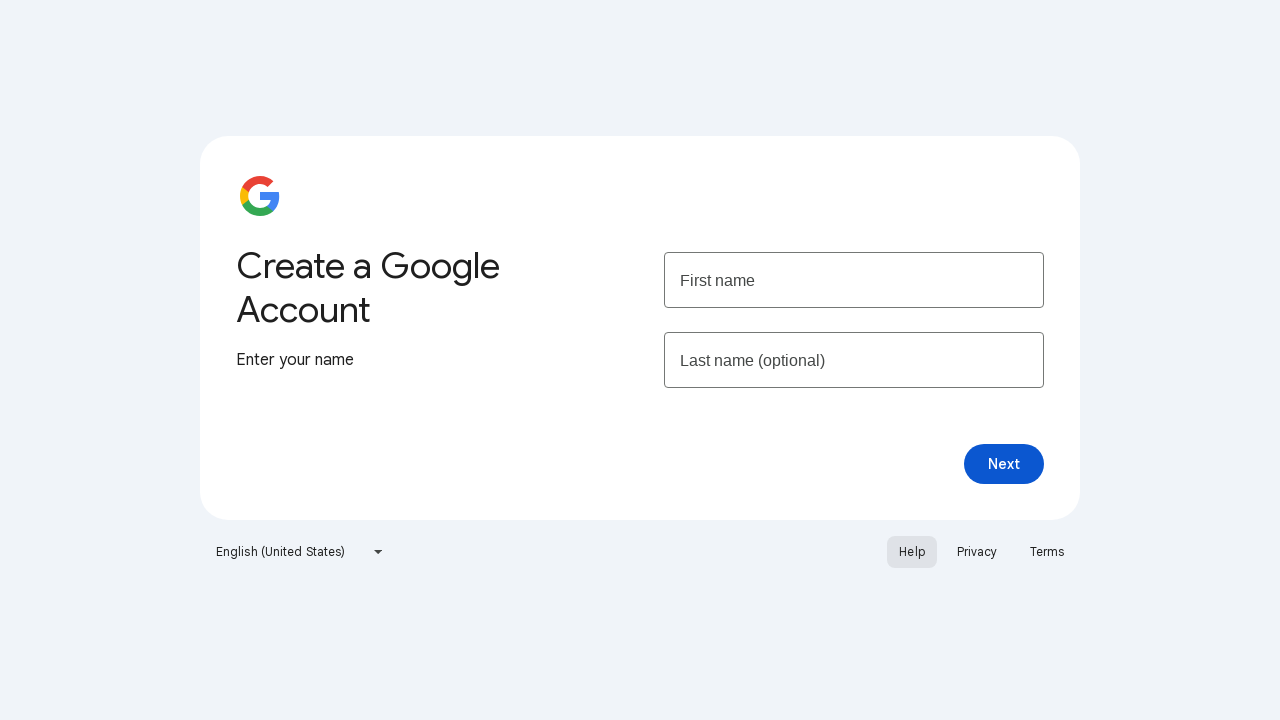